Tests that todo data persists after page reload by creating items, marking one complete, and reloading

Starting URL: https://demo.playwright.dev/todomvc

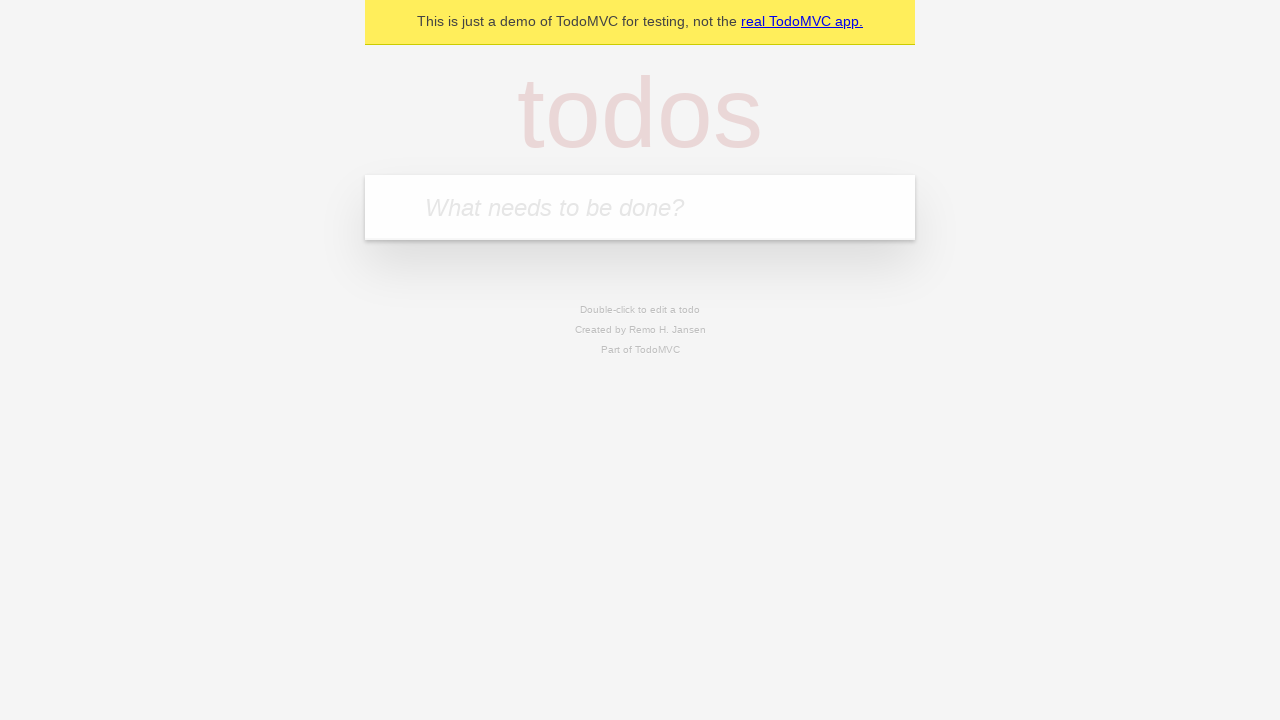

Filled todo input with 'buy some cheese' on internal:attr=[placeholder="What needs to be done?"i]
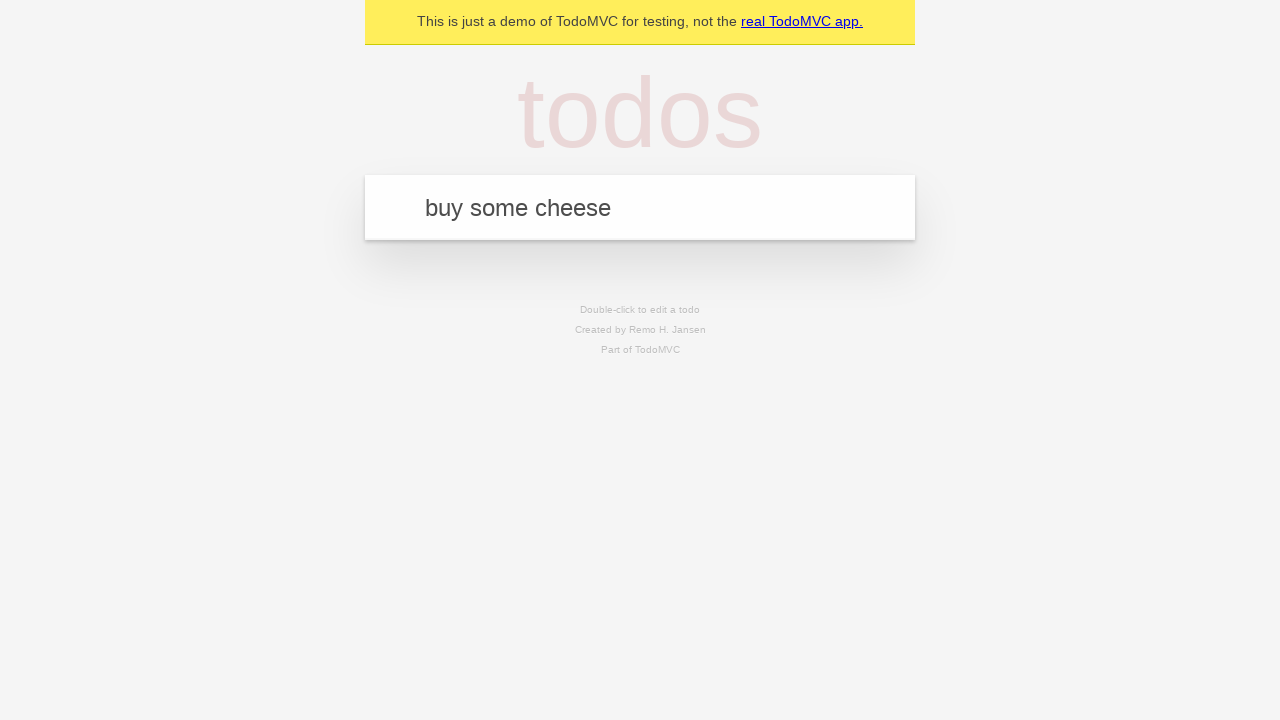

Pressed Enter to create first todo item on internal:attr=[placeholder="What needs to be done?"i]
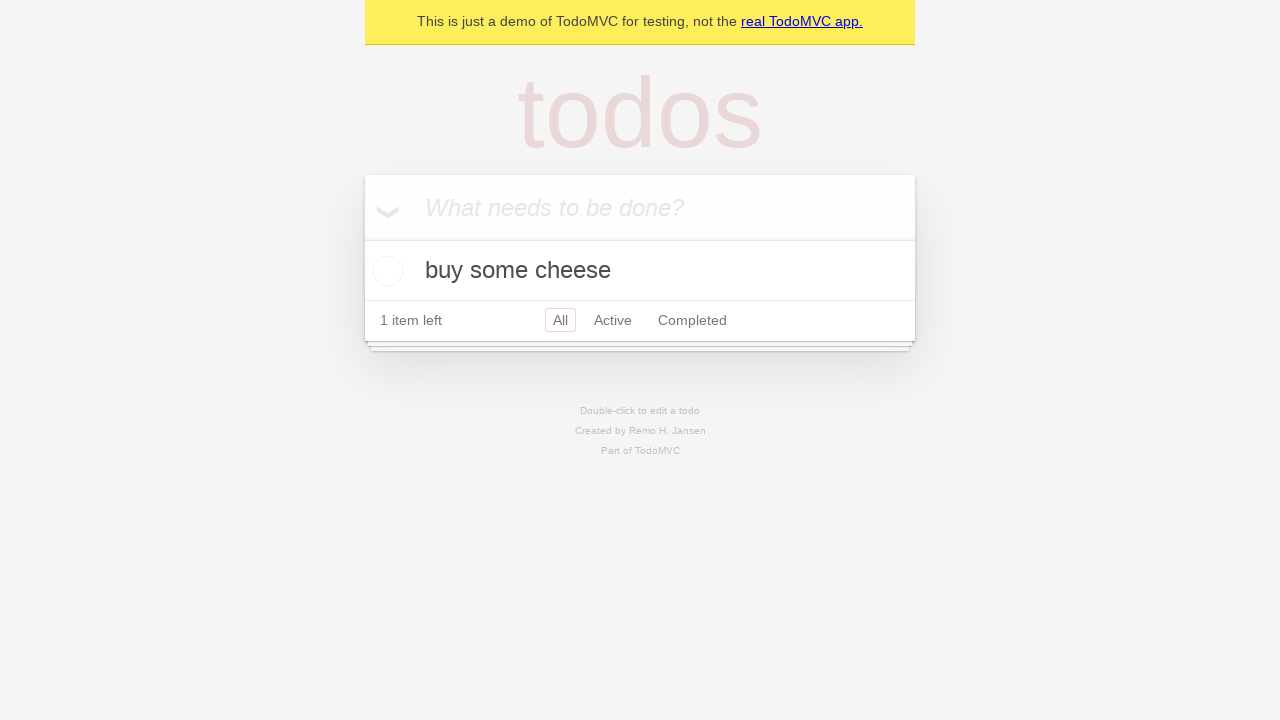

Filled todo input with 'feed the cat' on internal:attr=[placeholder="What needs to be done?"i]
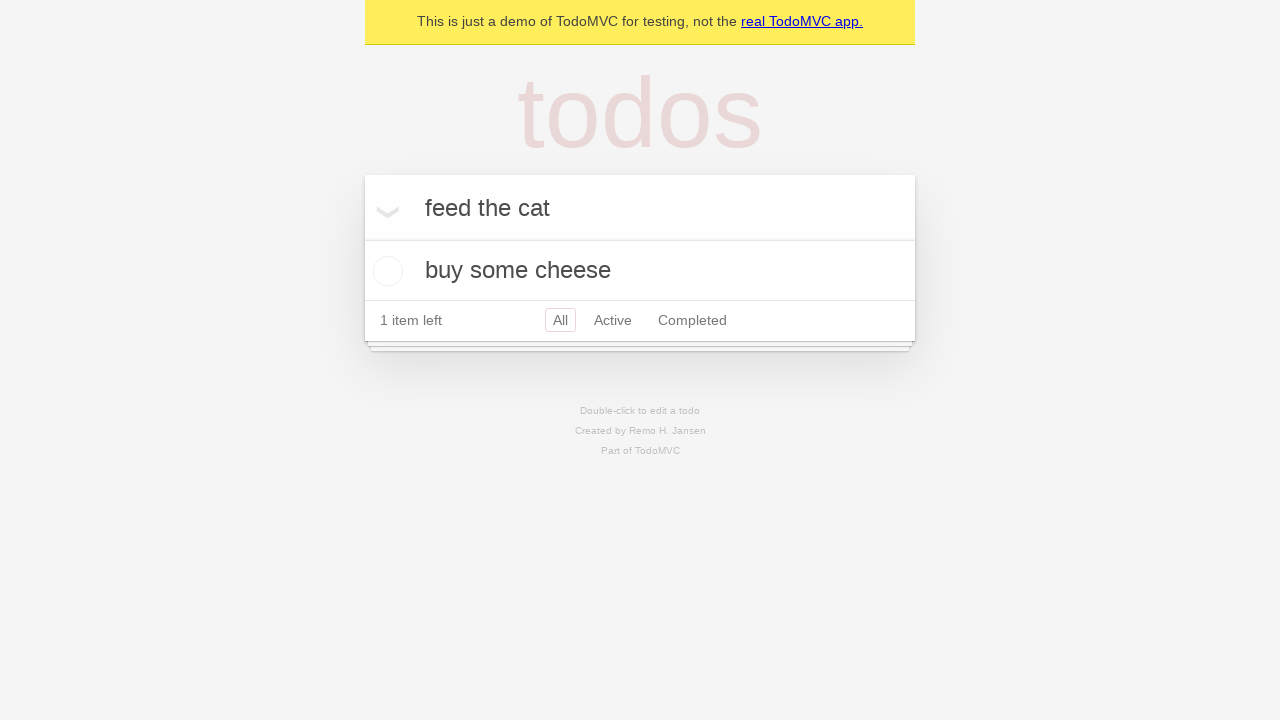

Pressed Enter to create second todo item on internal:attr=[placeholder="What needs to be done?"i]
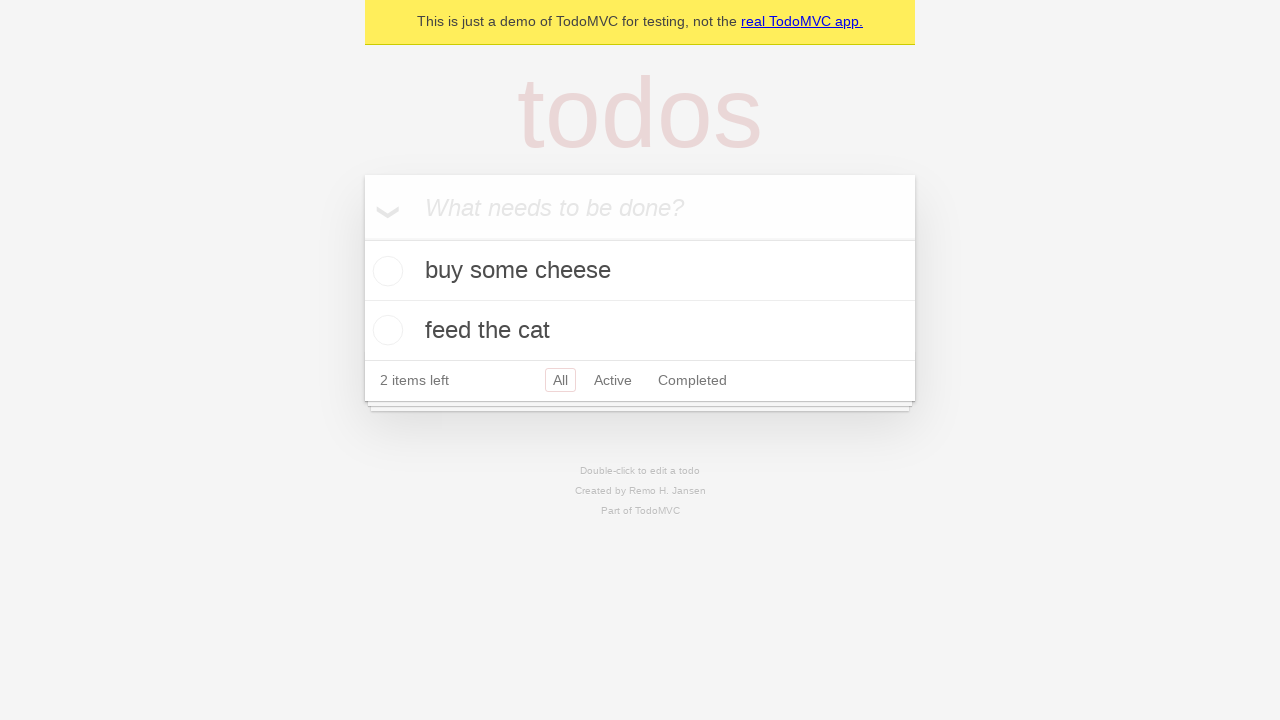

Checked the first todo item as complete at (385, 271) on internal:testid=[data-testid="todo-item"s] >> nth=0 >> internal:role=checkbox
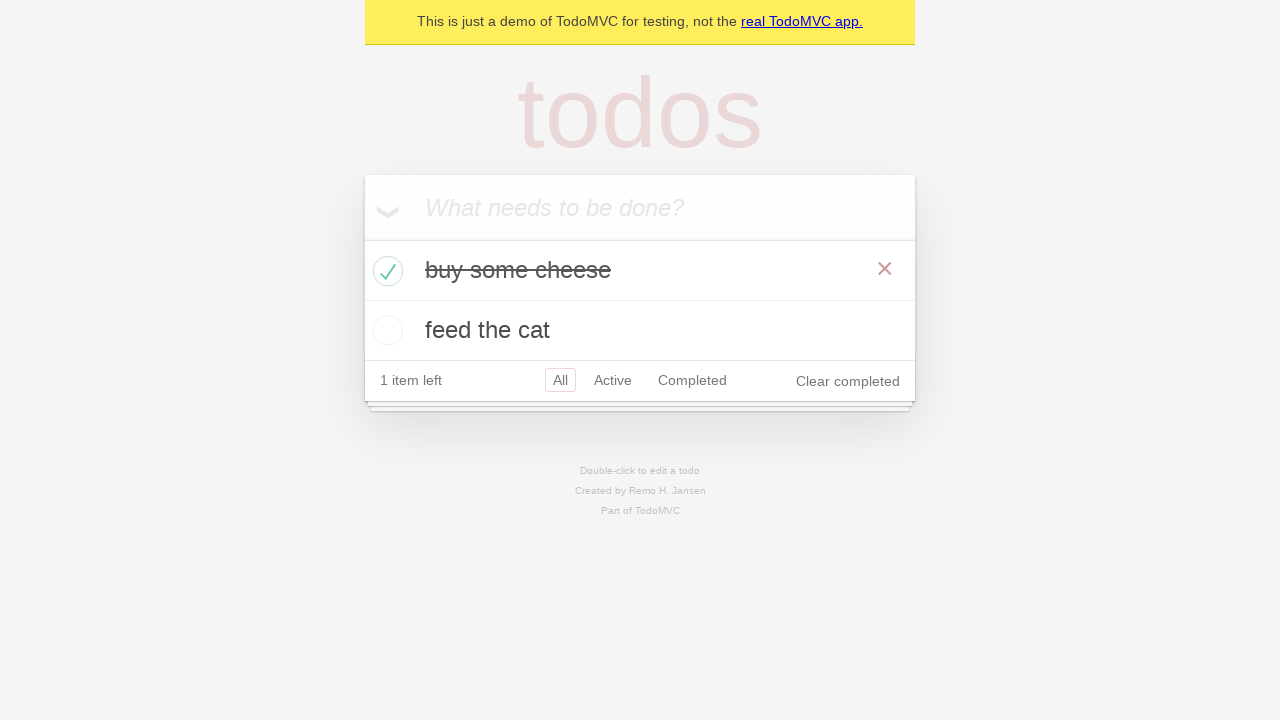

Reloaded the page to test data persistence
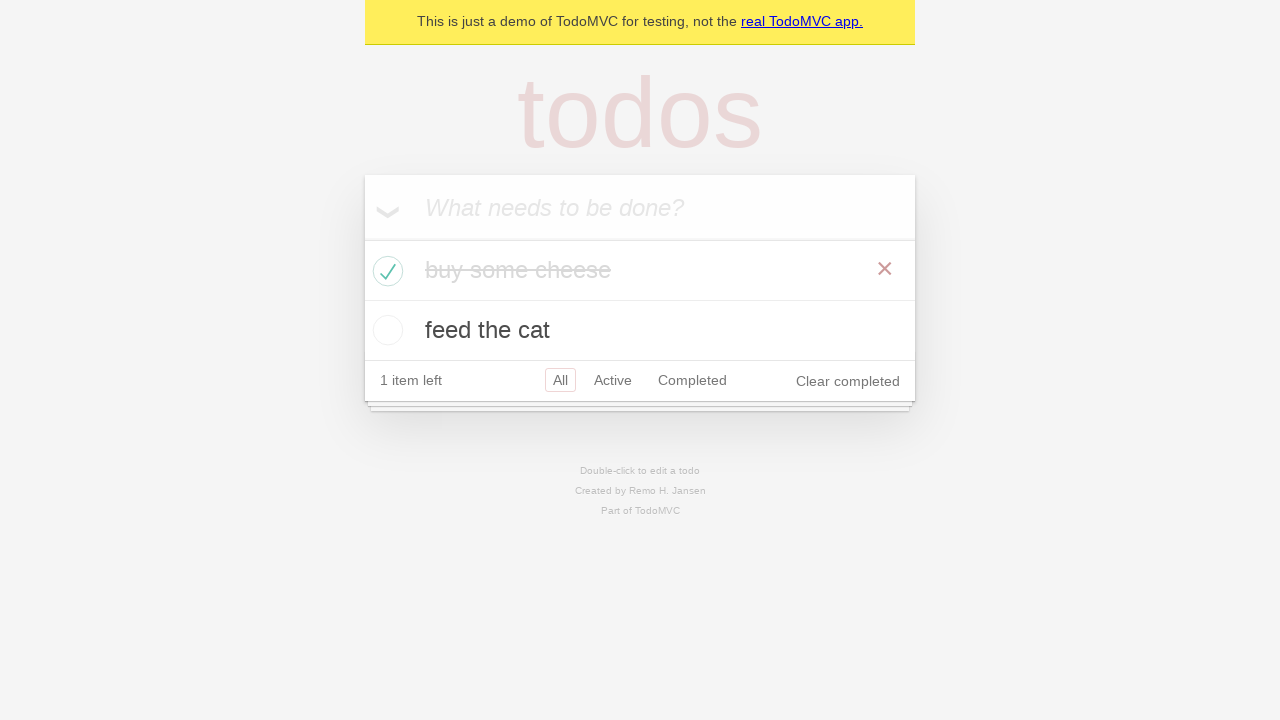

Todo items loaded after page reload
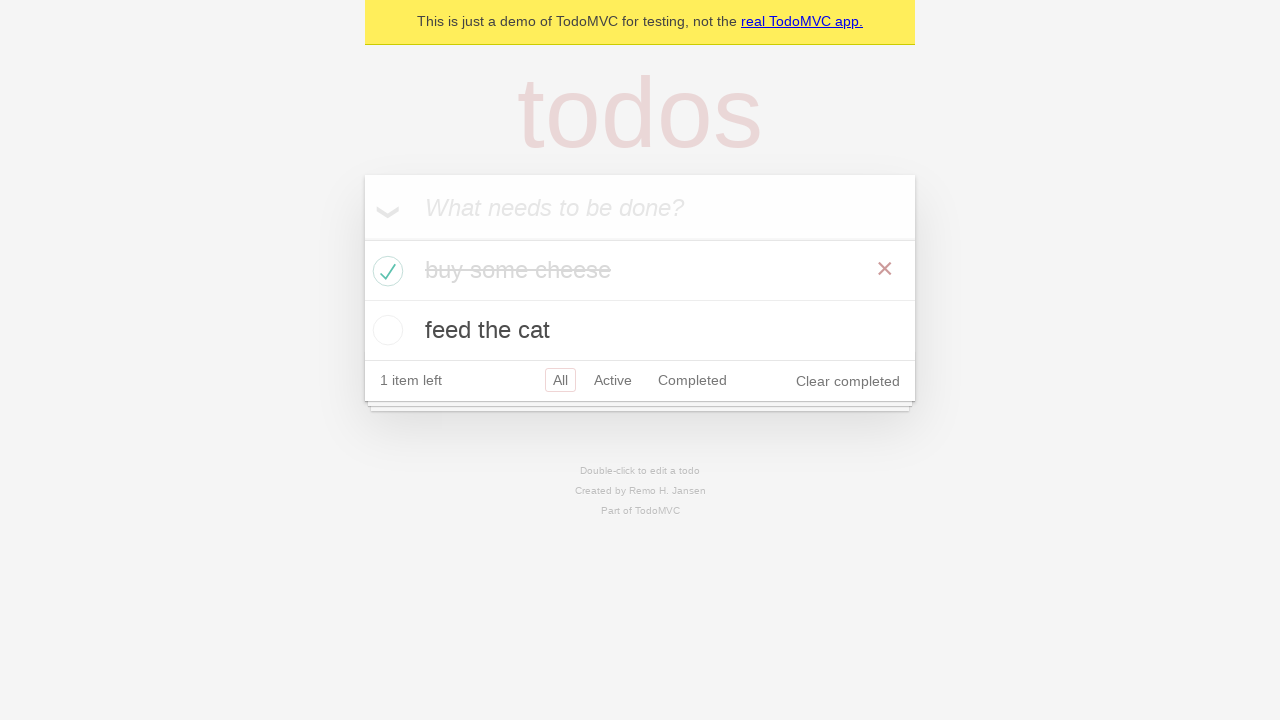

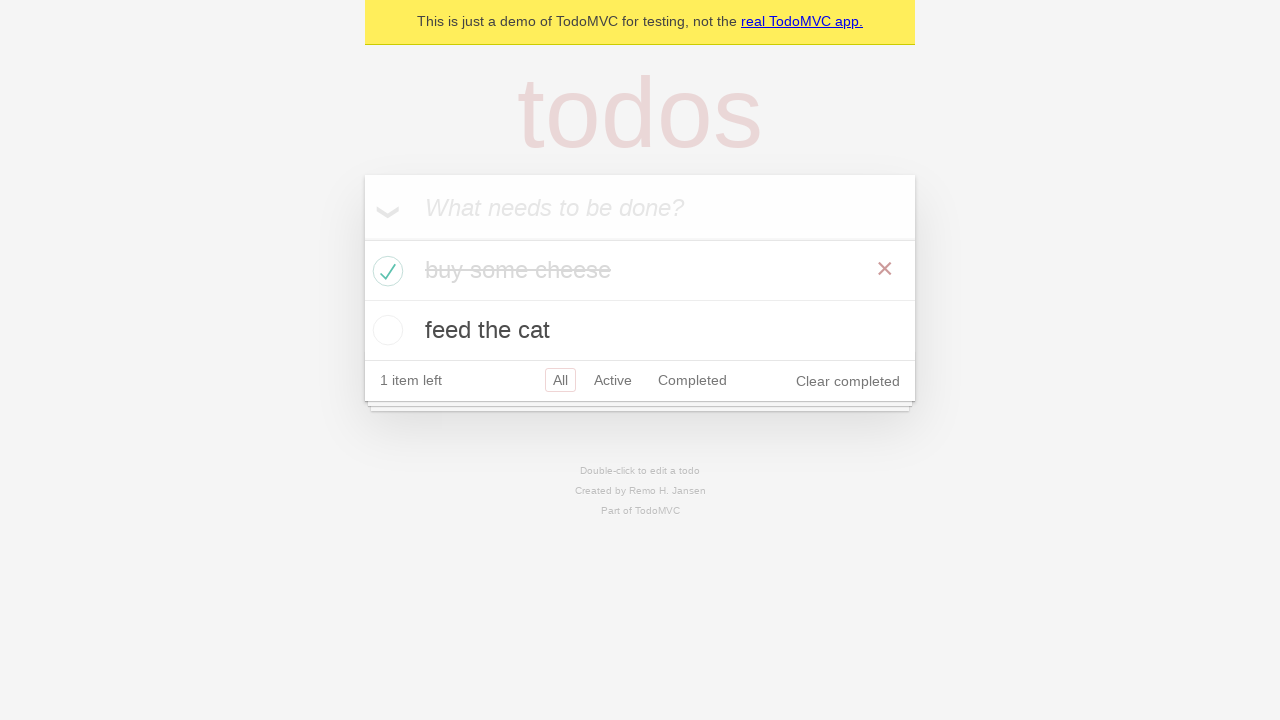